Verifies that the login page title is visible when accessing the application

Starting URL: https://opensource-demo.orangehrmlive.com/

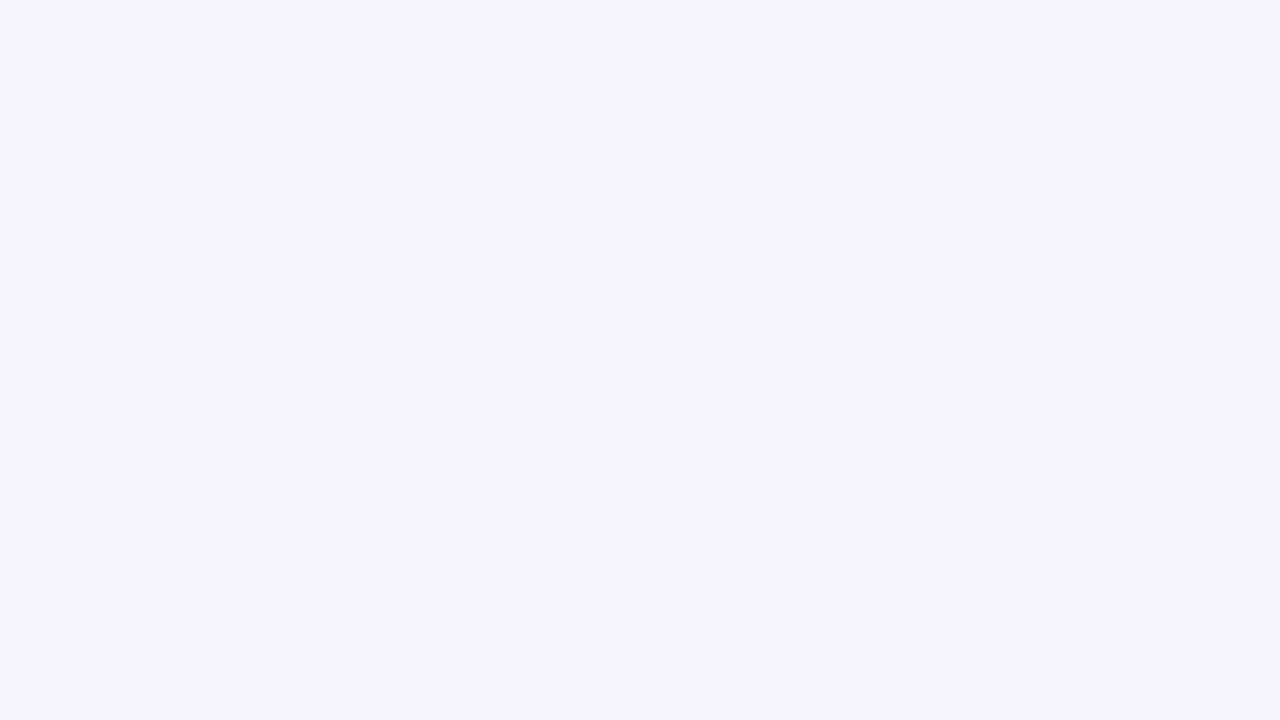

Navigated to Orange HRM login page
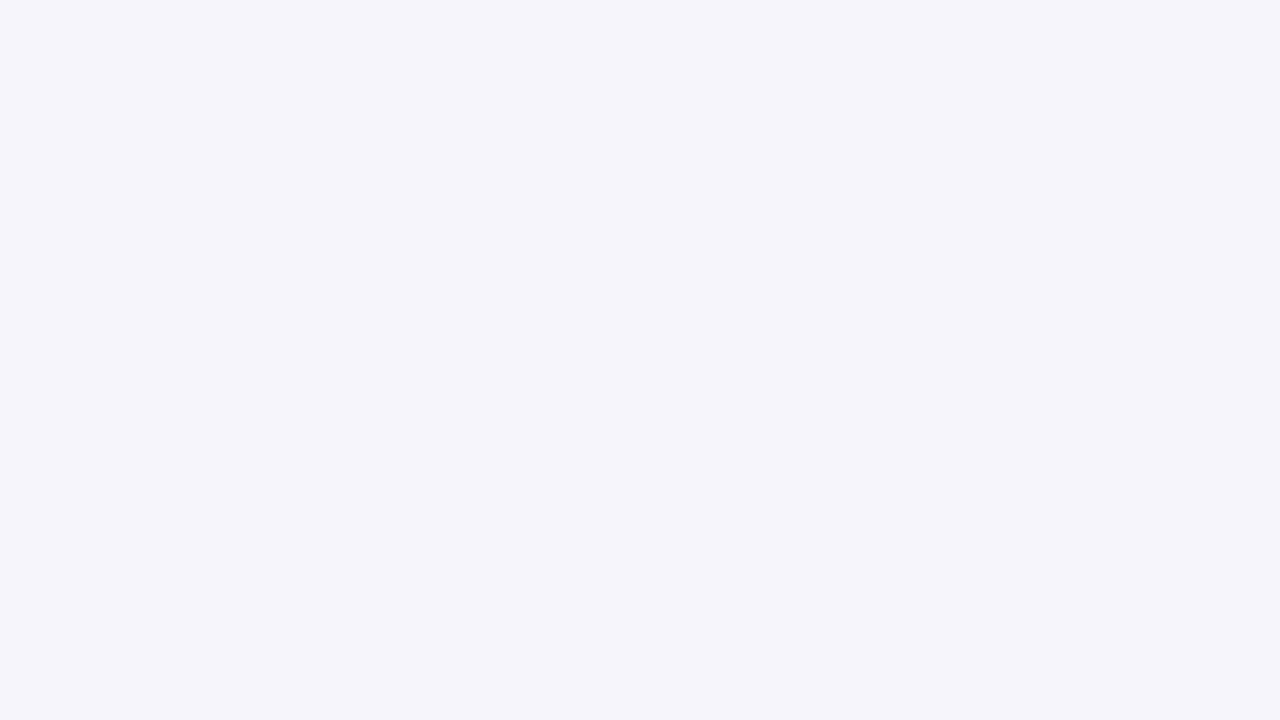

Login title is visible on the page
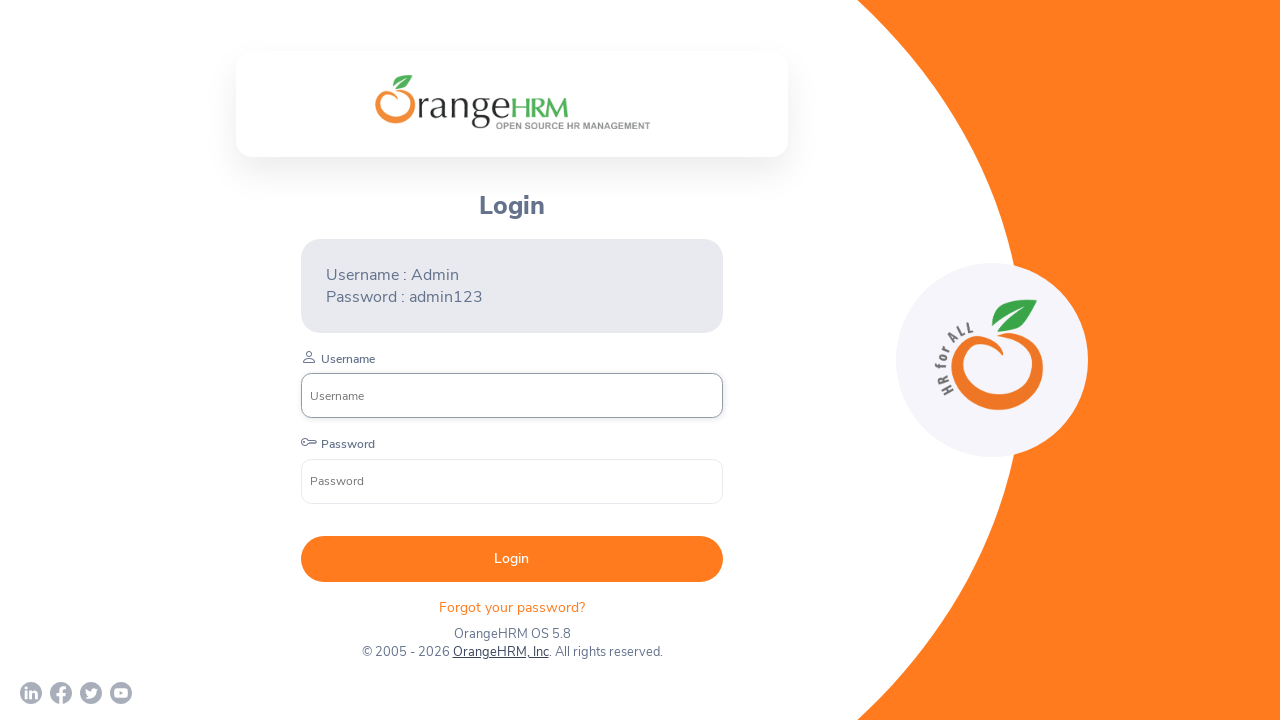

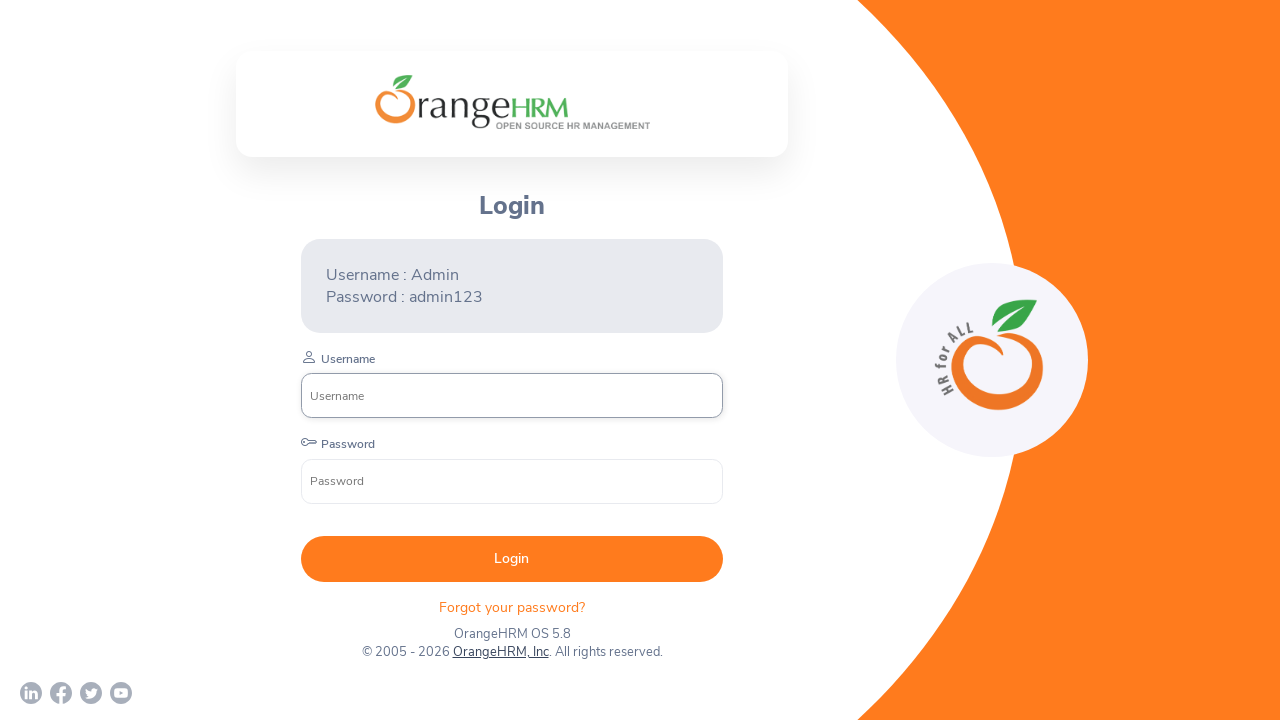